Tests page scrolling functionality by navigating to an automation practice page and scrolling to a specific element (mouse hover element) using JavaScript scroll into view.

Starting URL: https://rahulshettyacademy.com/AutomationPractice/

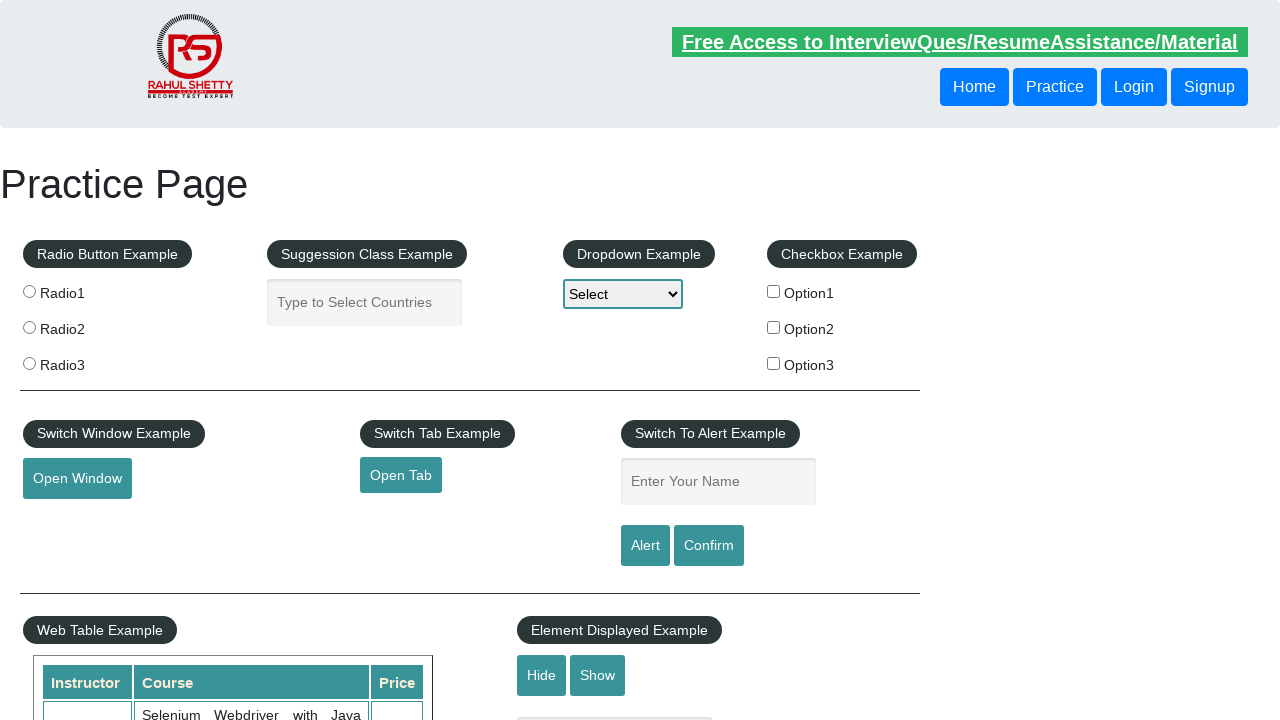

Page loaded with domcontentloaded state
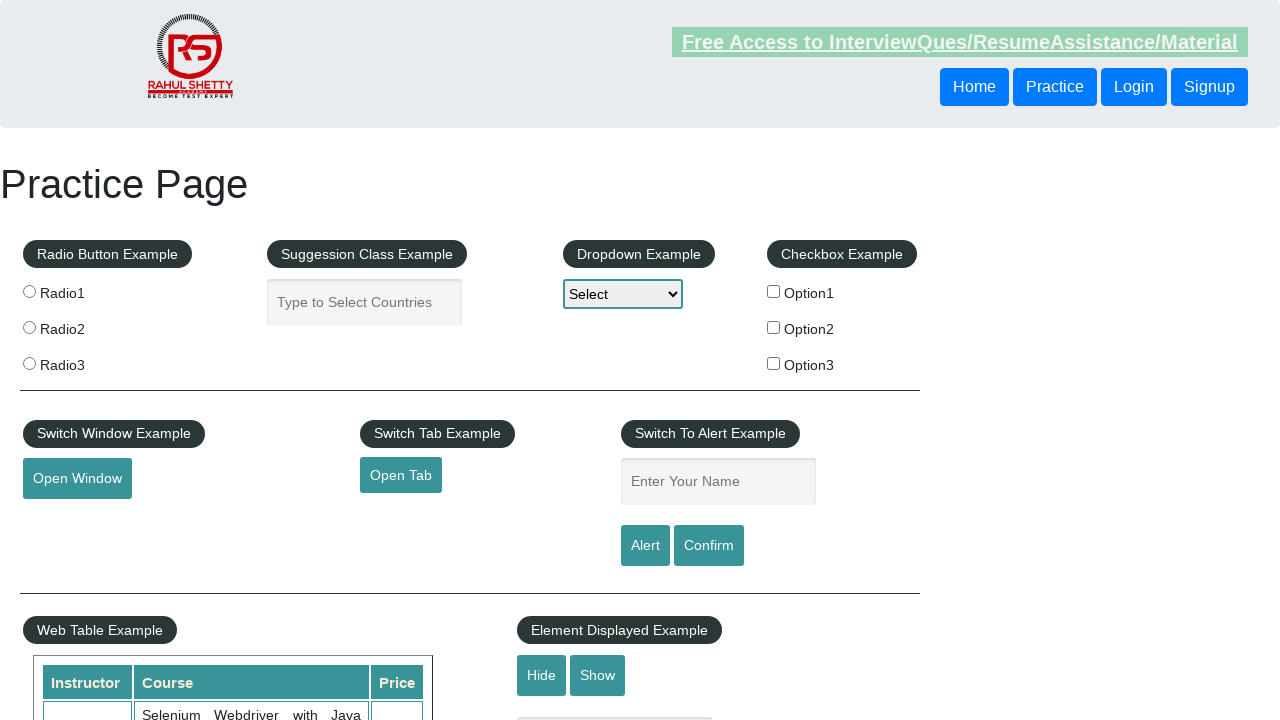

Located mouse hover element (#mousehover)
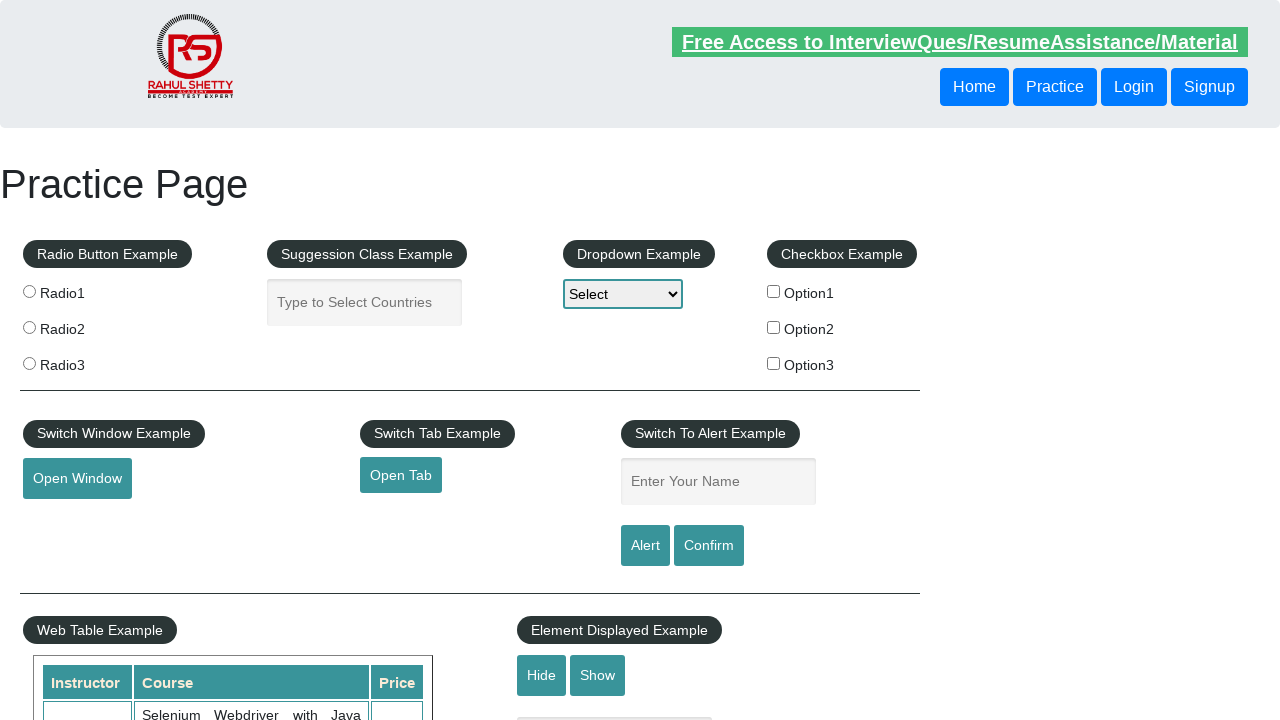

Scrolled to mouse hover element using scroll_into_view_if_needed()
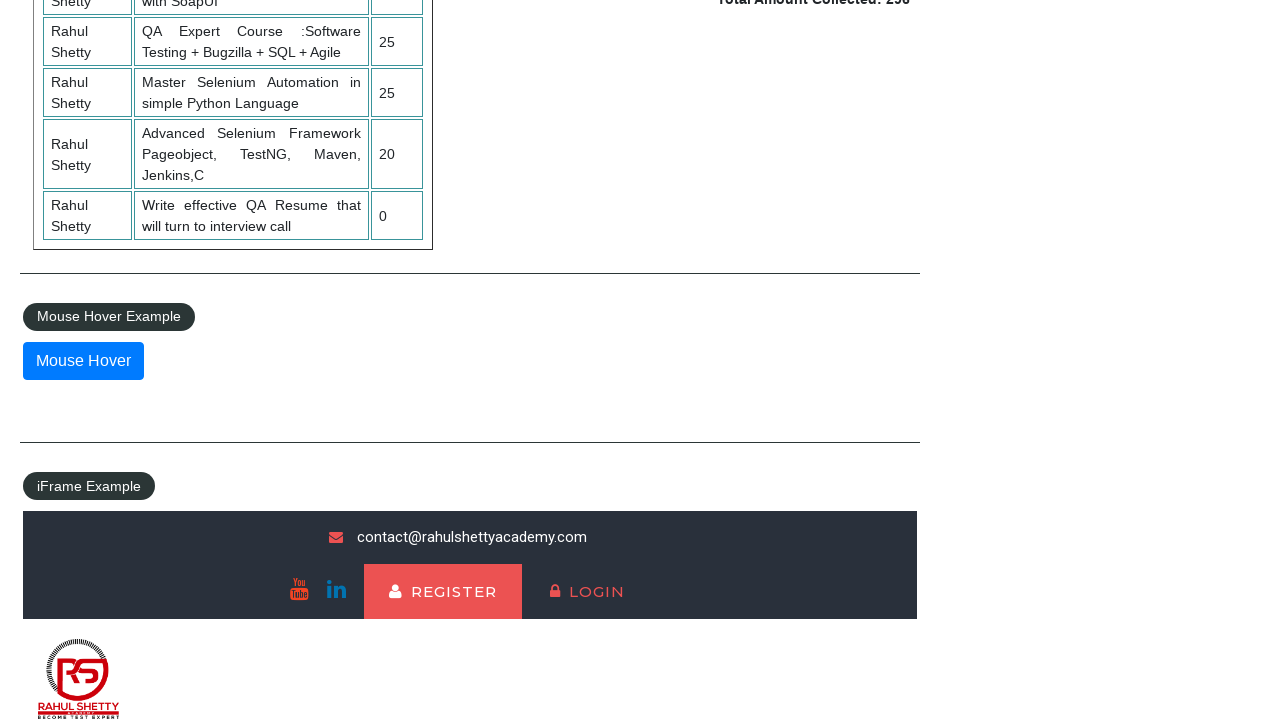

Waited 500ms for scroll animation to complete
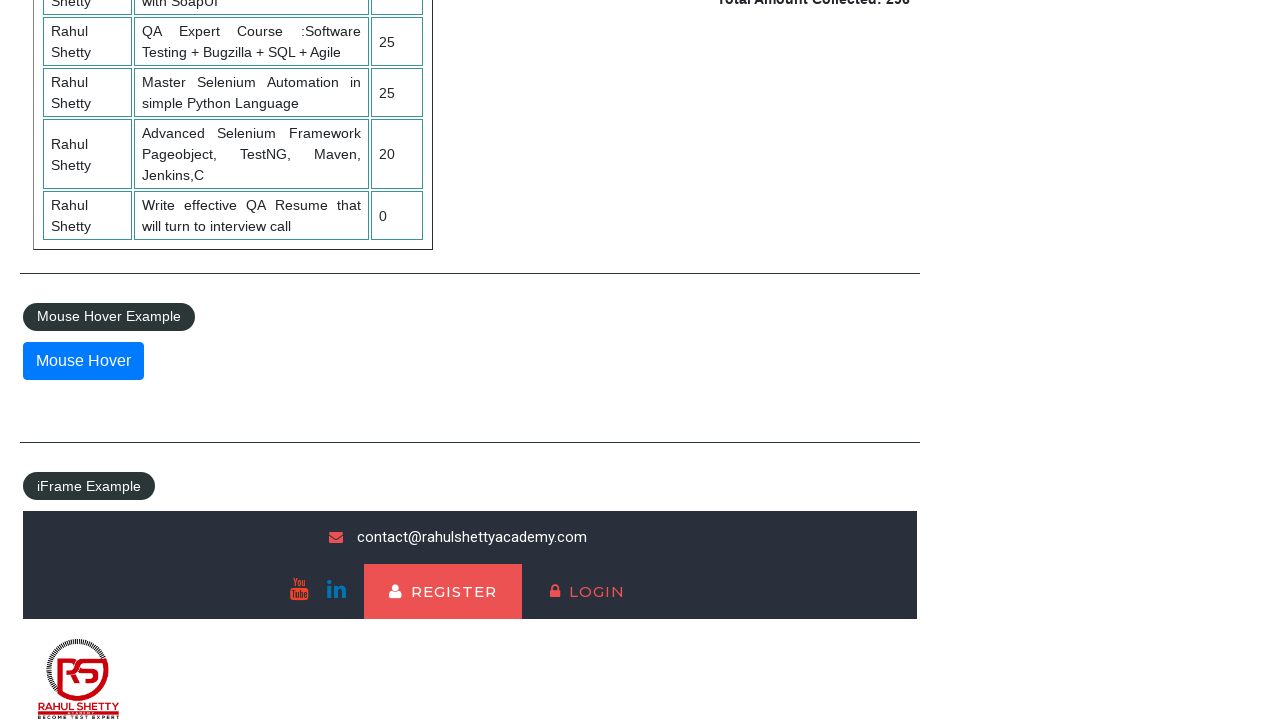

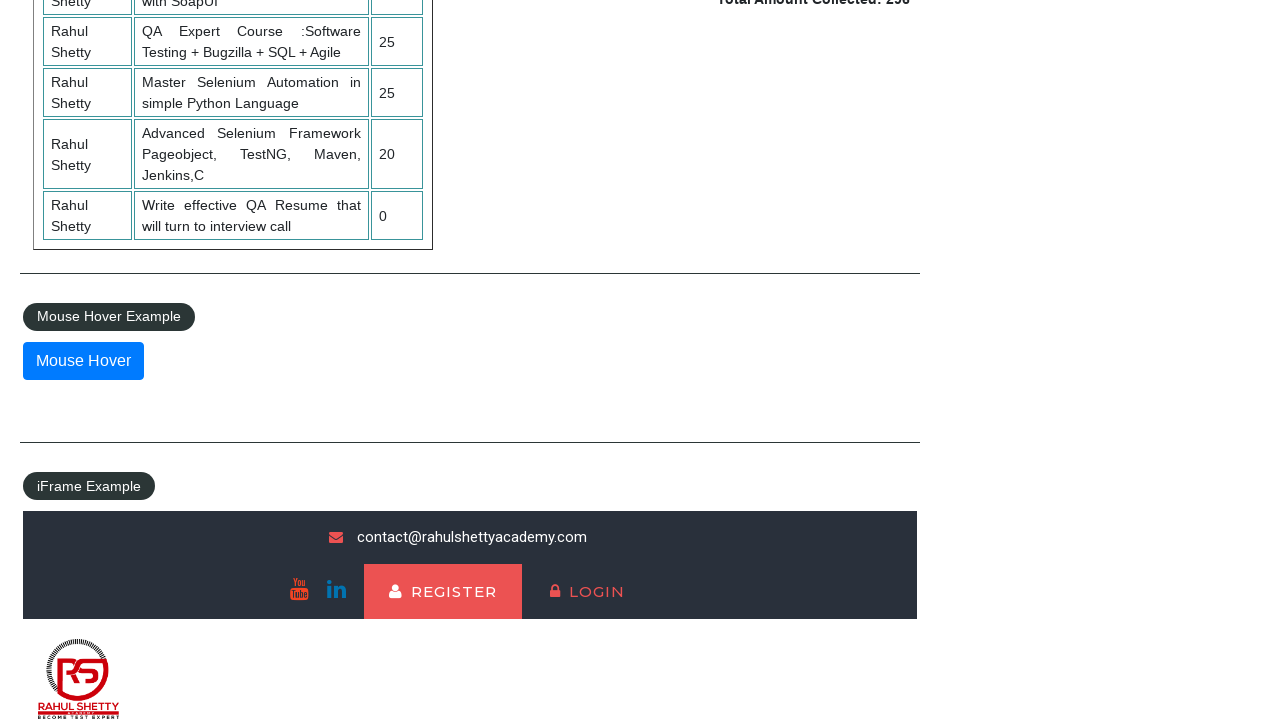